Tests dropdown selection functionality including single and multi-select dropdowns

Starting URL: https://demo.automationtesting.in/Register.html

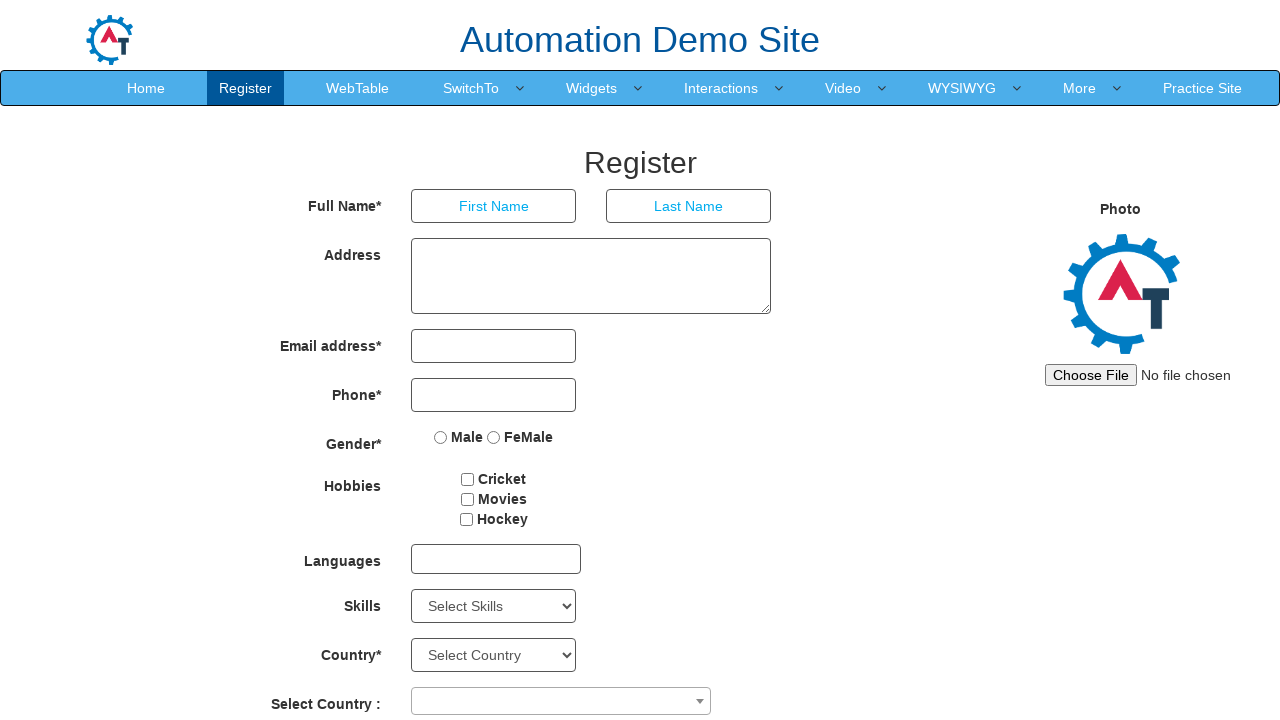

Selected 'iPhone' from Skills dropdown by value on #Skills
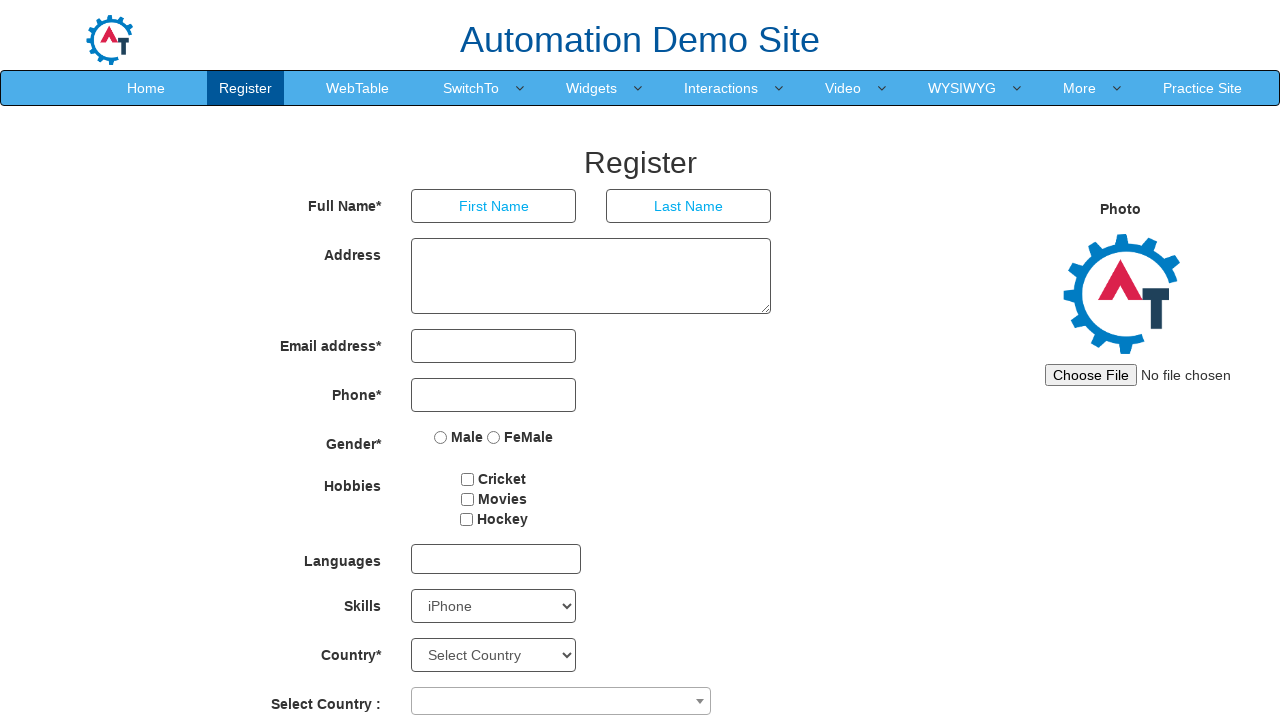

Selected 'Mobile' from Skills dropdown by label on #Skills
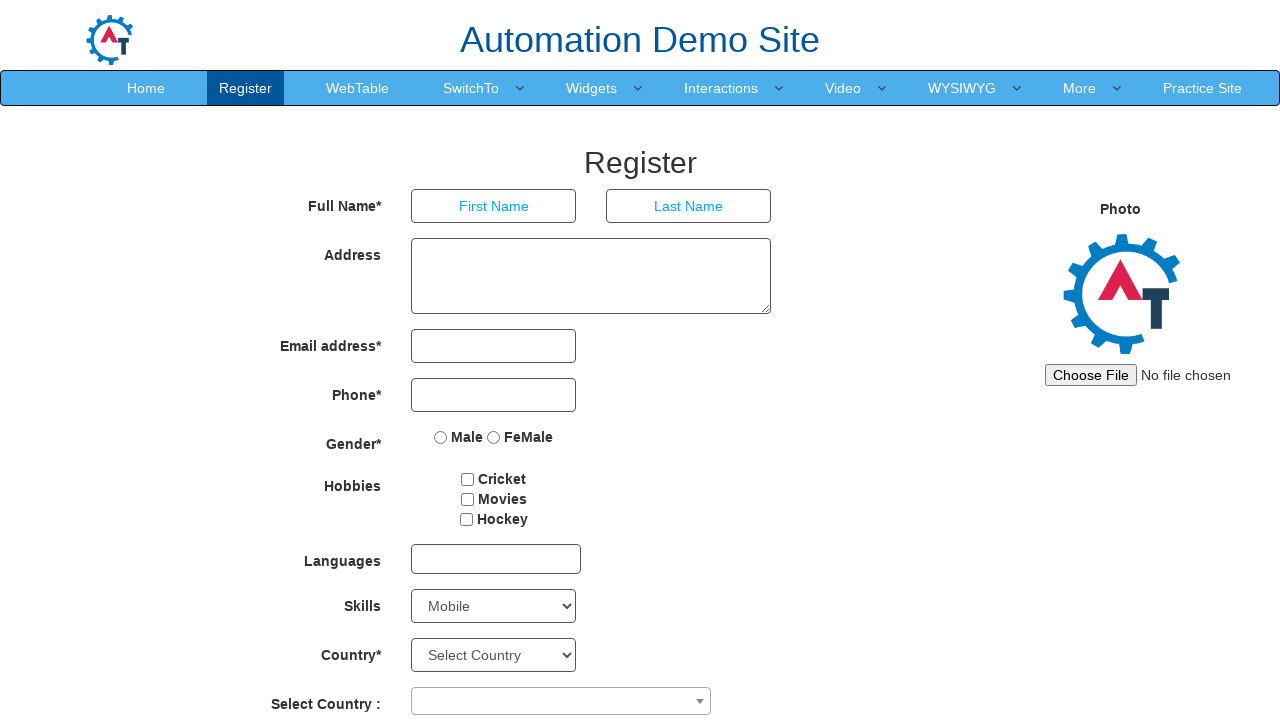

Selected option at index 4 from Skills dropdown on #Skills
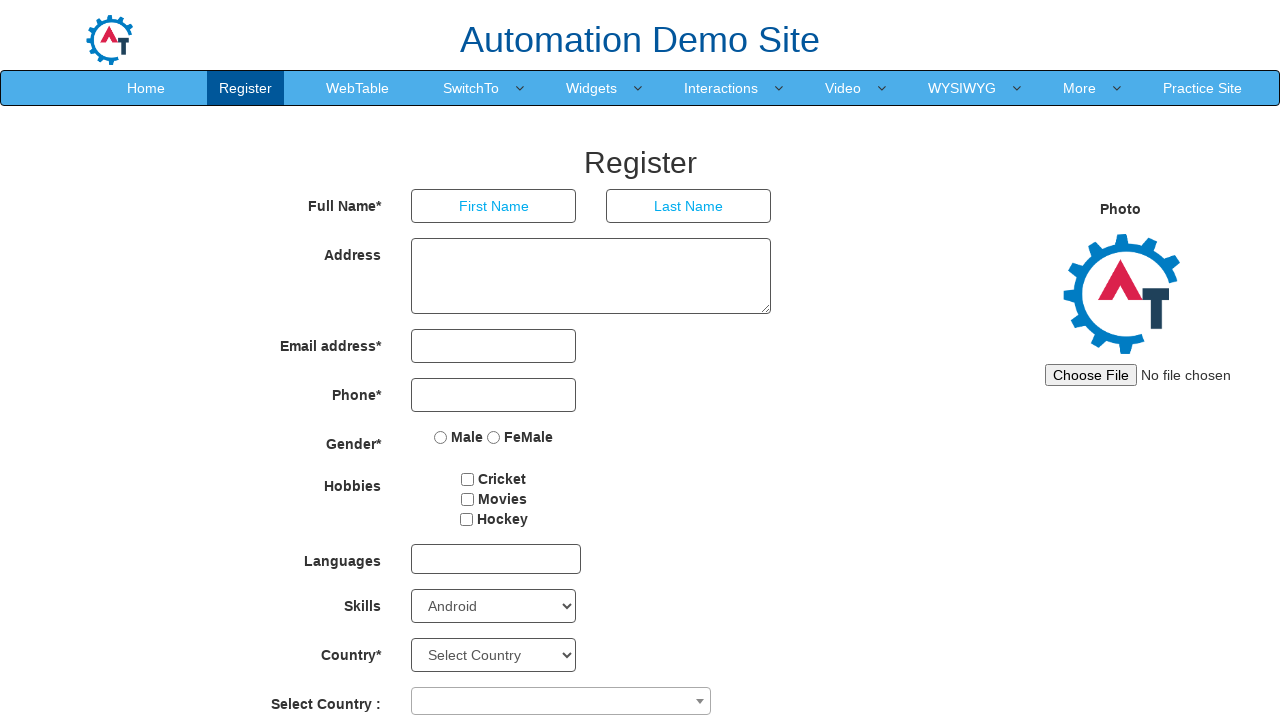

Navigated to multi-select dropdown page
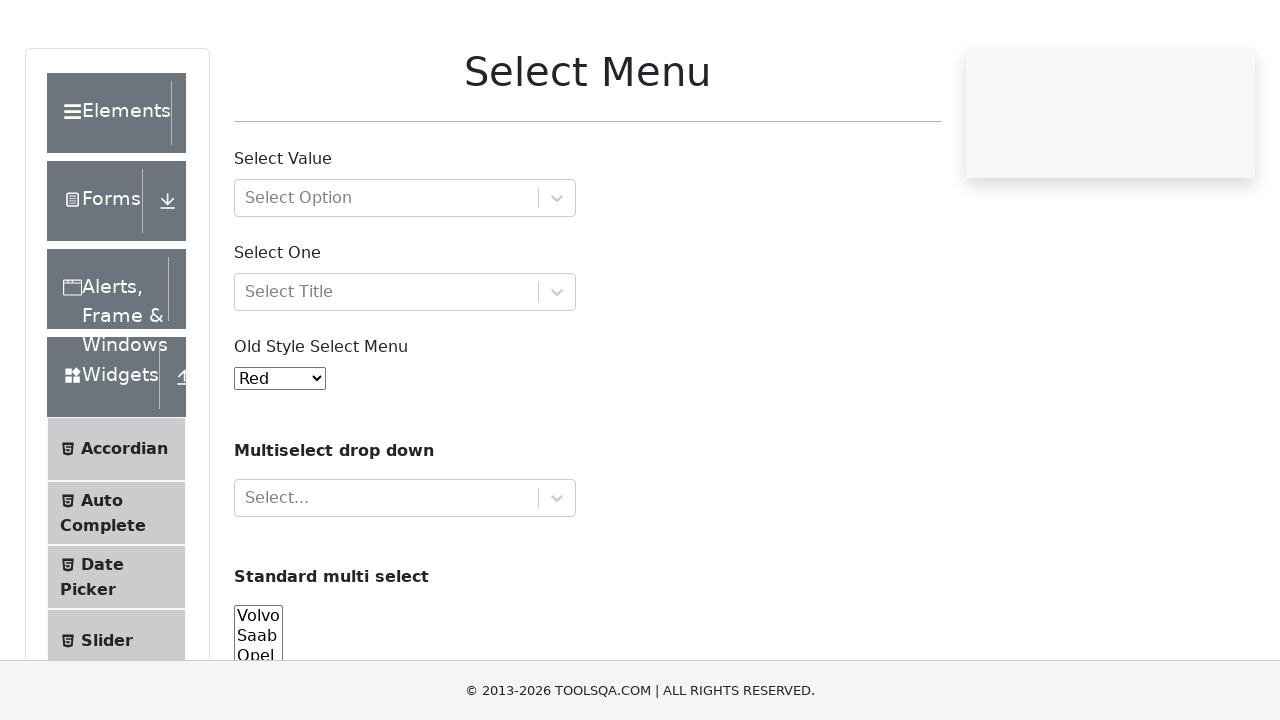

Selected option at index 0 from cars multi-select dropdown on select[name='cars']
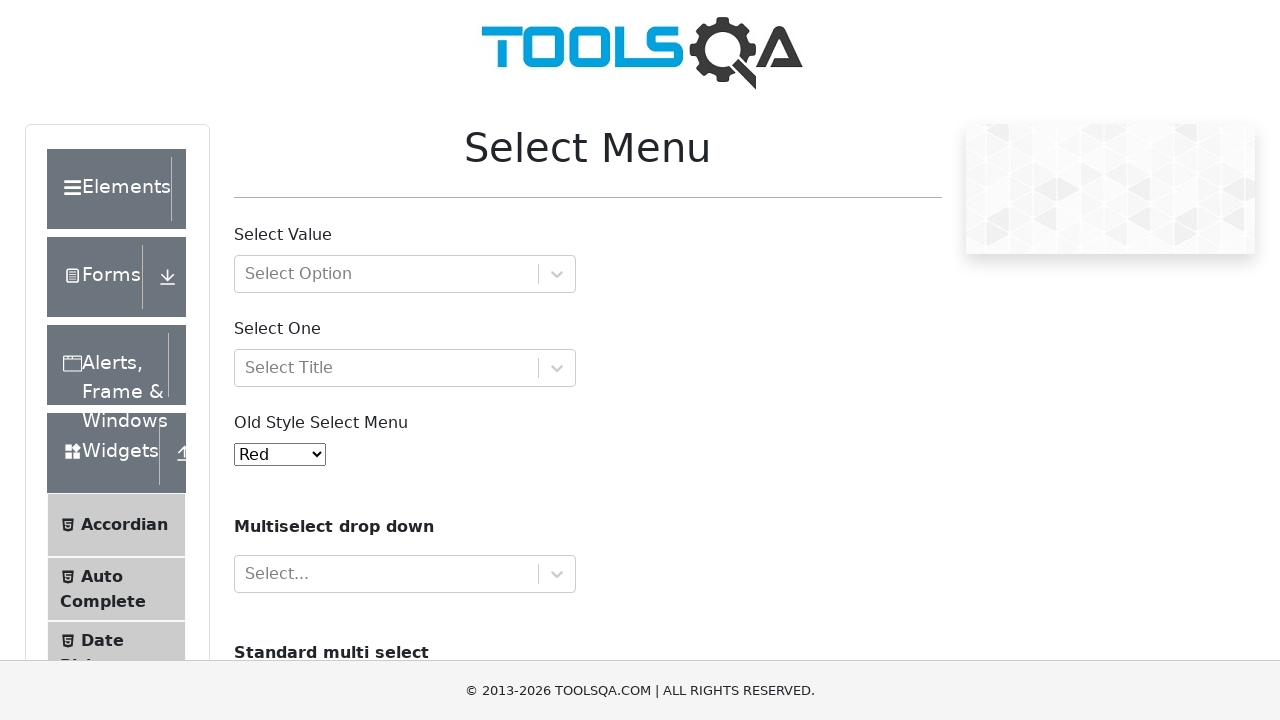

Selected 'audi' from cars multi-select dropdown by value on select[name='cars']
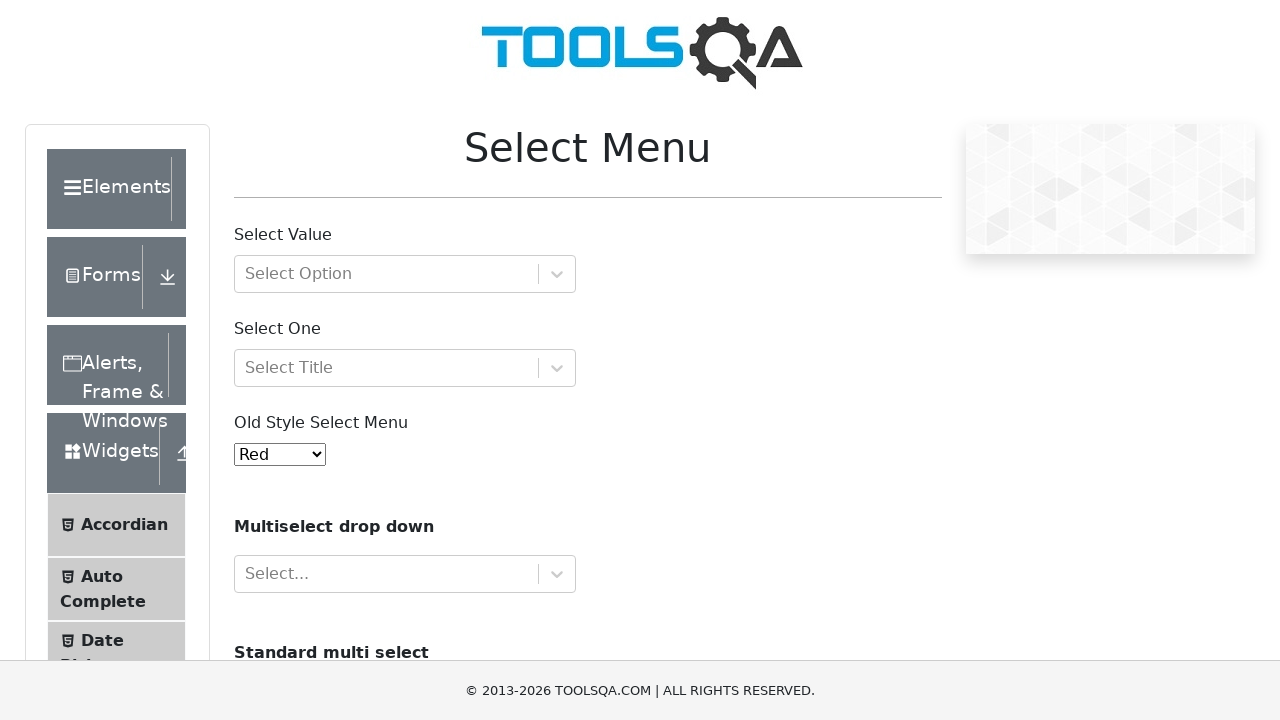

Selected 'Opel' from cars multi-select dropdown by label on select[name='cars']
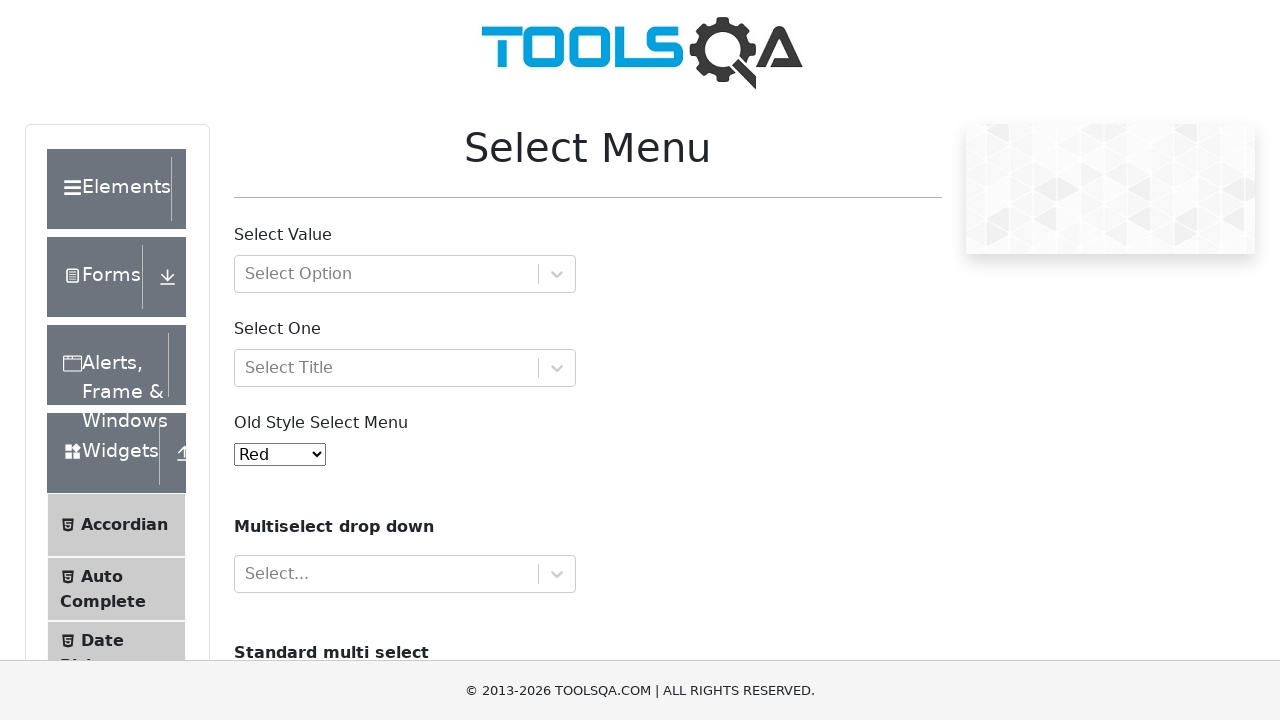

Deselected all options from cars dropdown
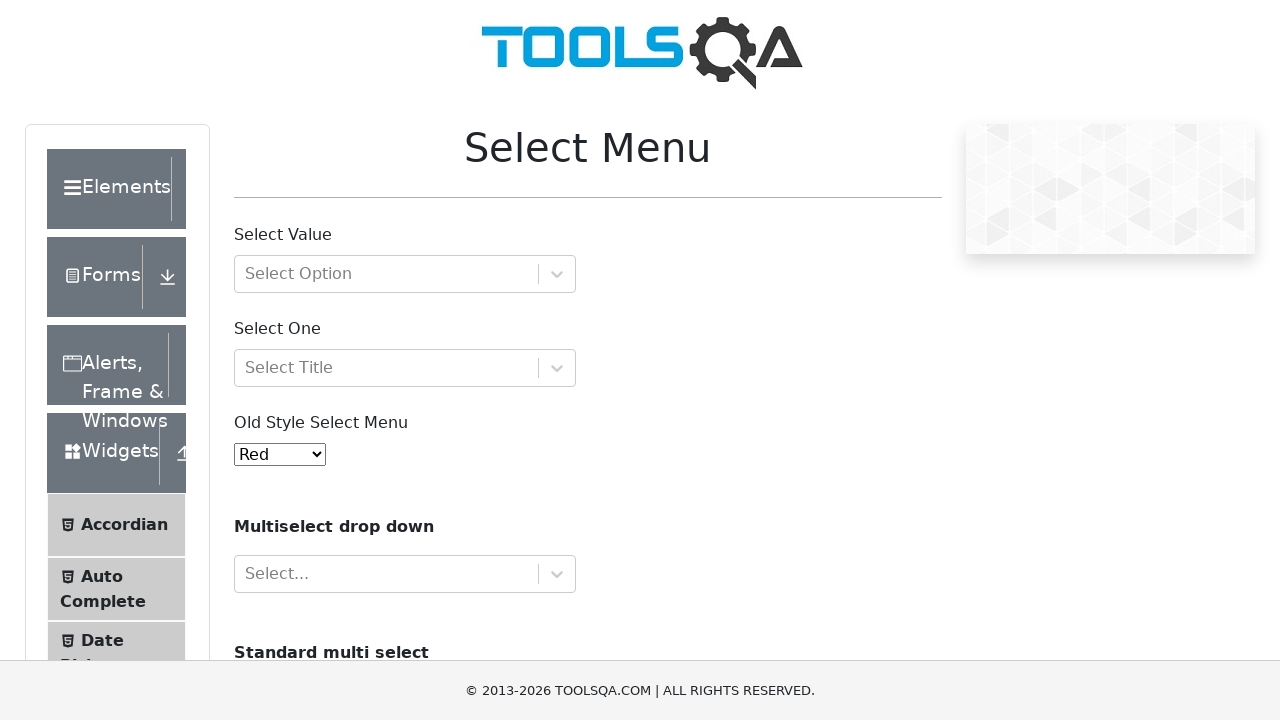

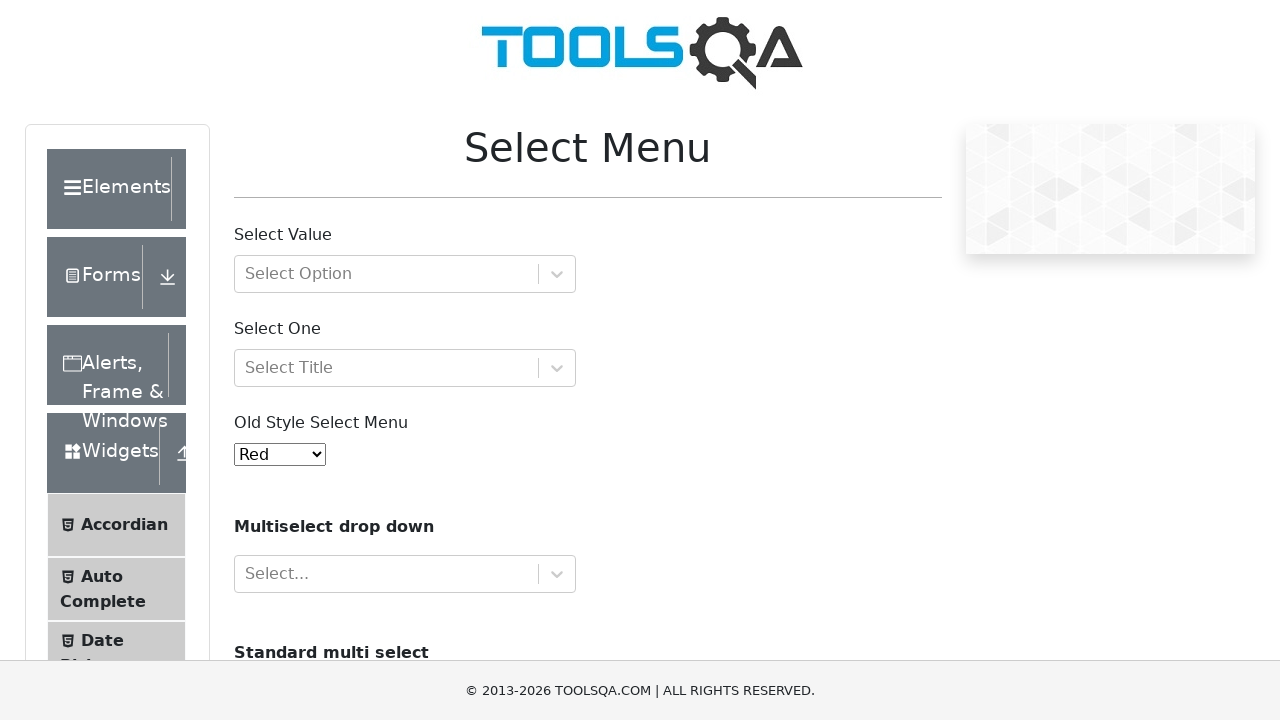